Tests login form functionality by filling username and password fields, then navigates to an external link and handles window switching

Starting URL: https://the-internet.herokuapp.com/login

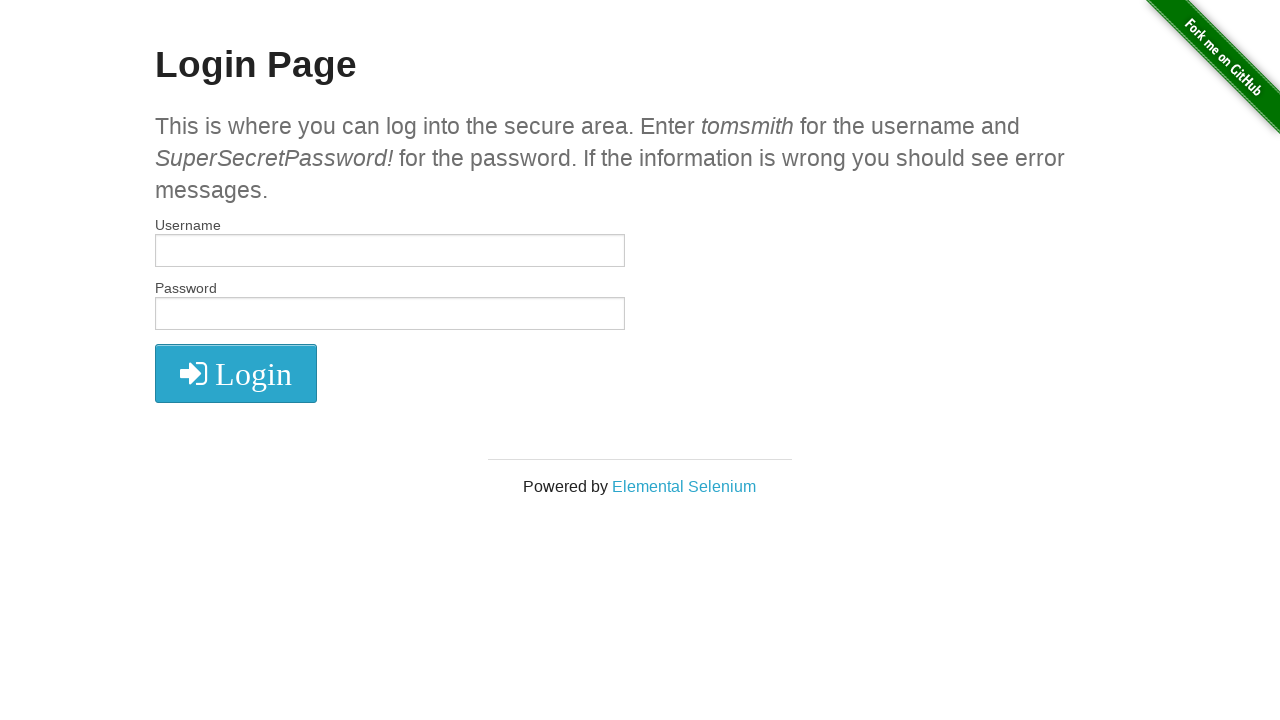

Clicked on username field at (390, 251) on #username
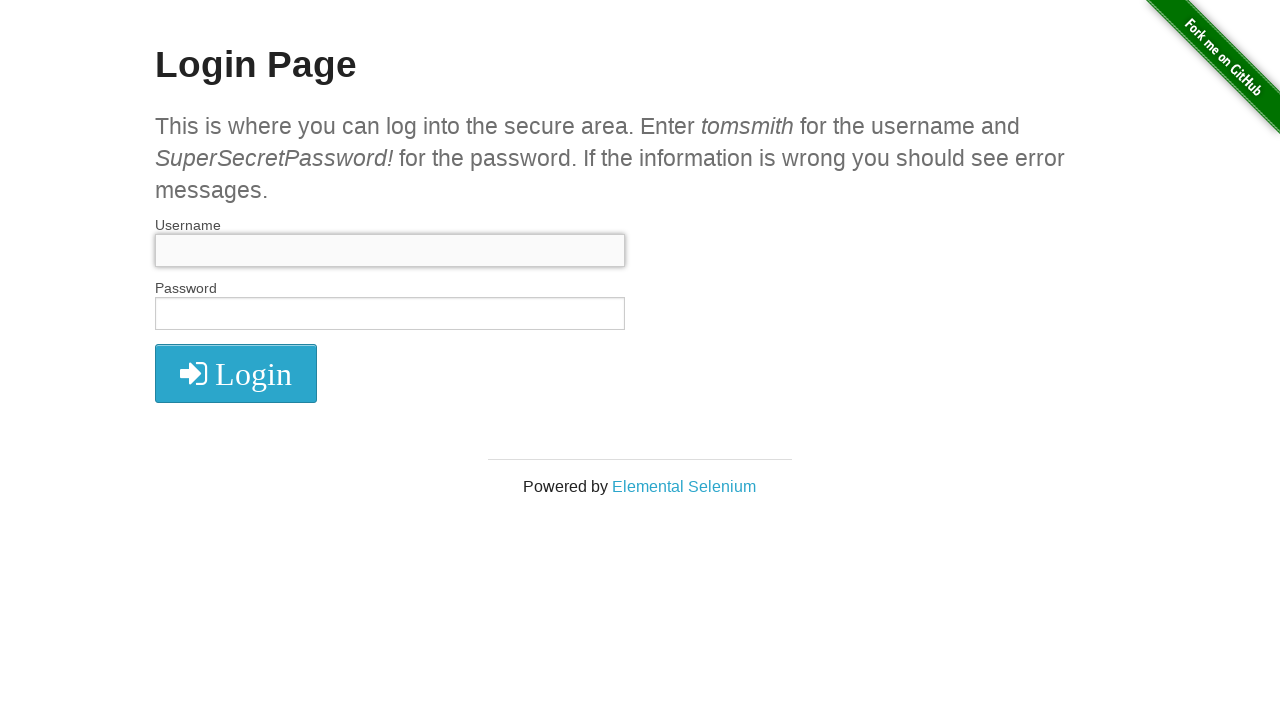

Filled username field with 'tomsmith' on #username
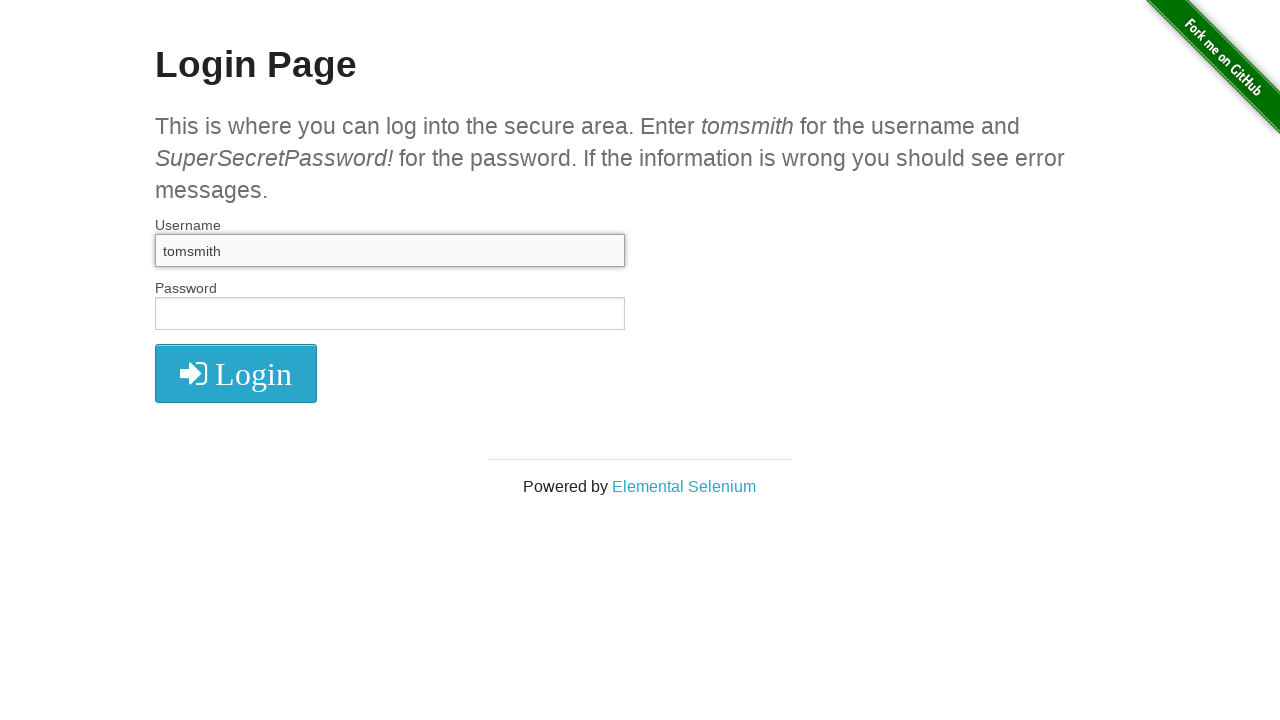

Clicked on password field at (390, 314) on xpath=//*[contains(@id,'password')]
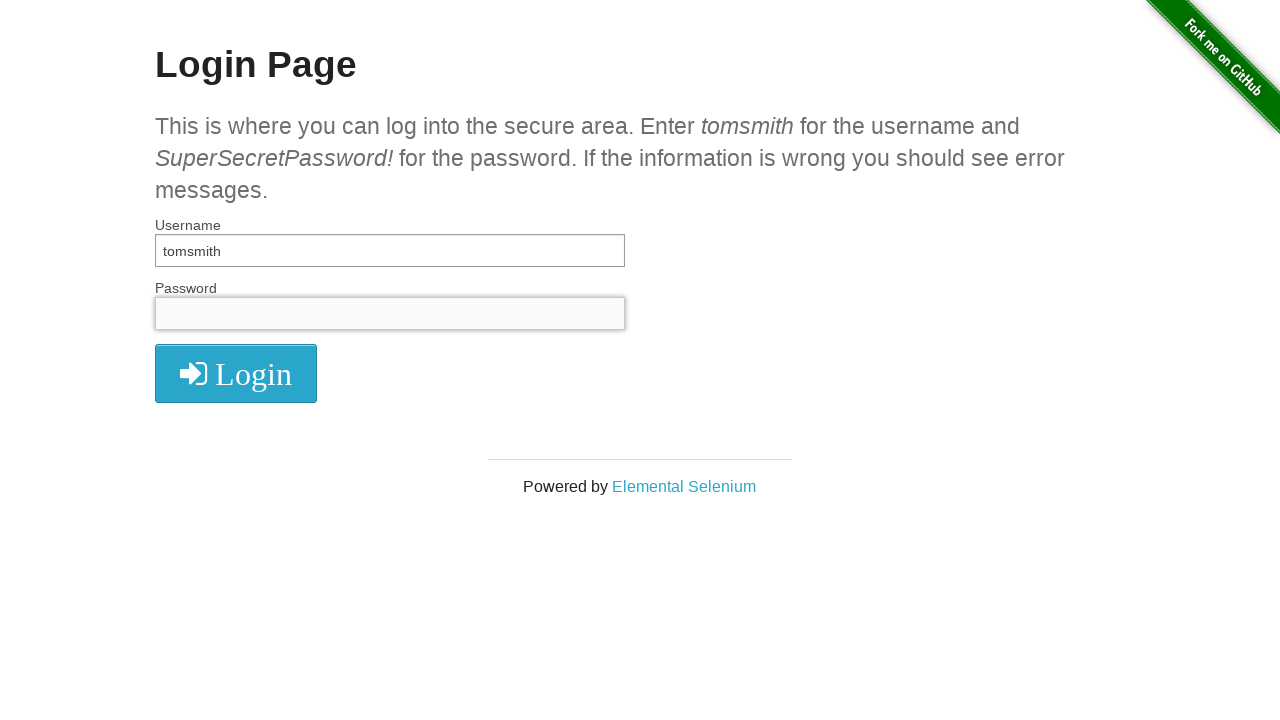

Filled password field with 'SuperSecretPassword!' on xpath=//*[contains(@id,'password')]
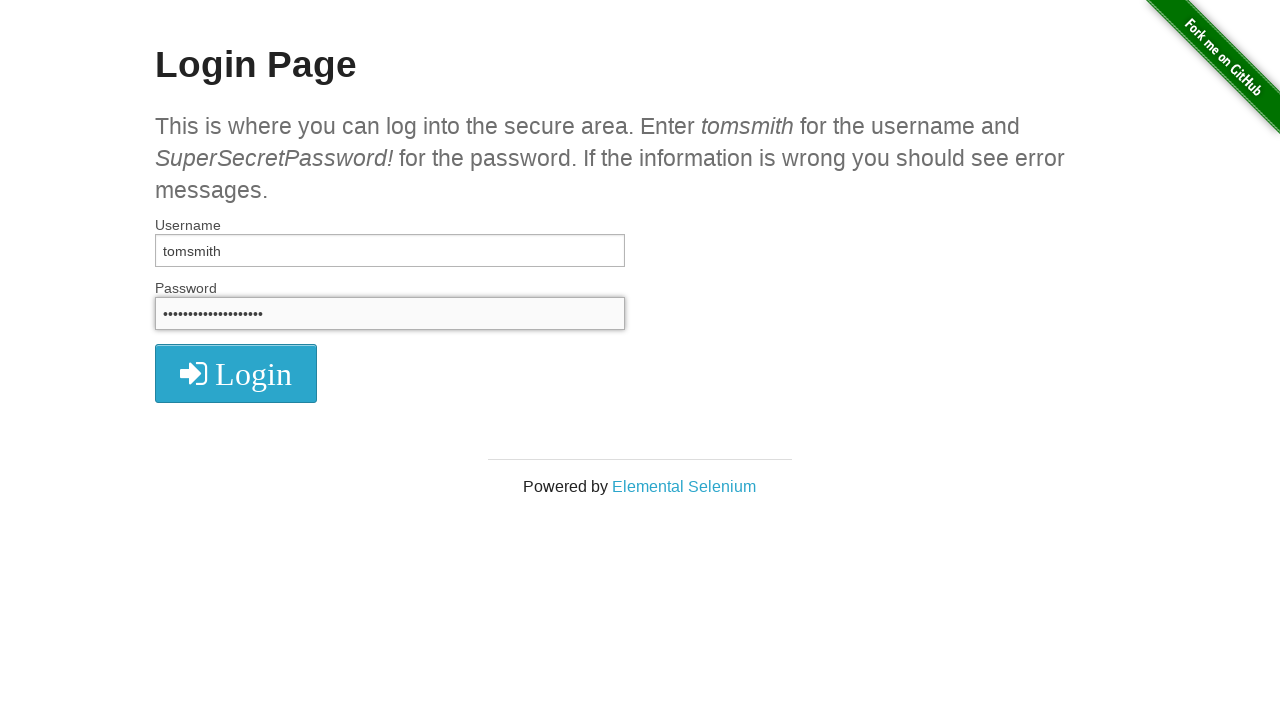

Retrieved Elemental Selenium link text: Elemental Selenium
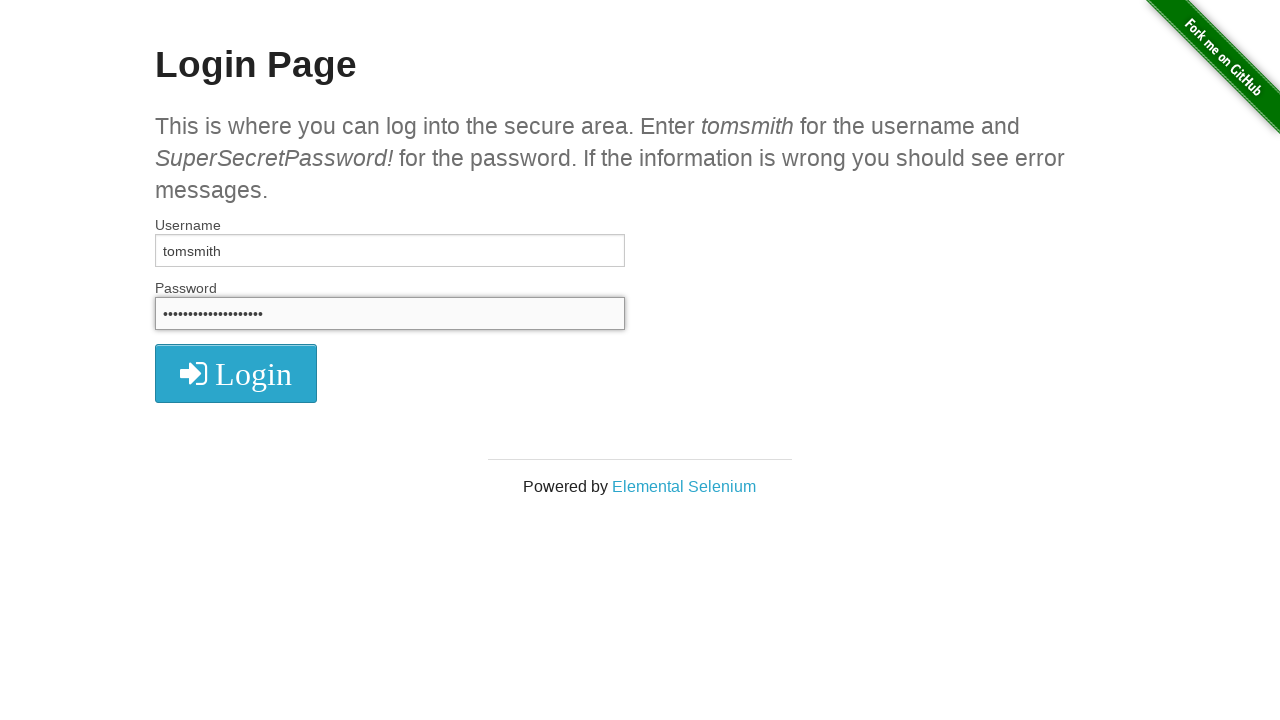

Retrieved page header text: Login Page
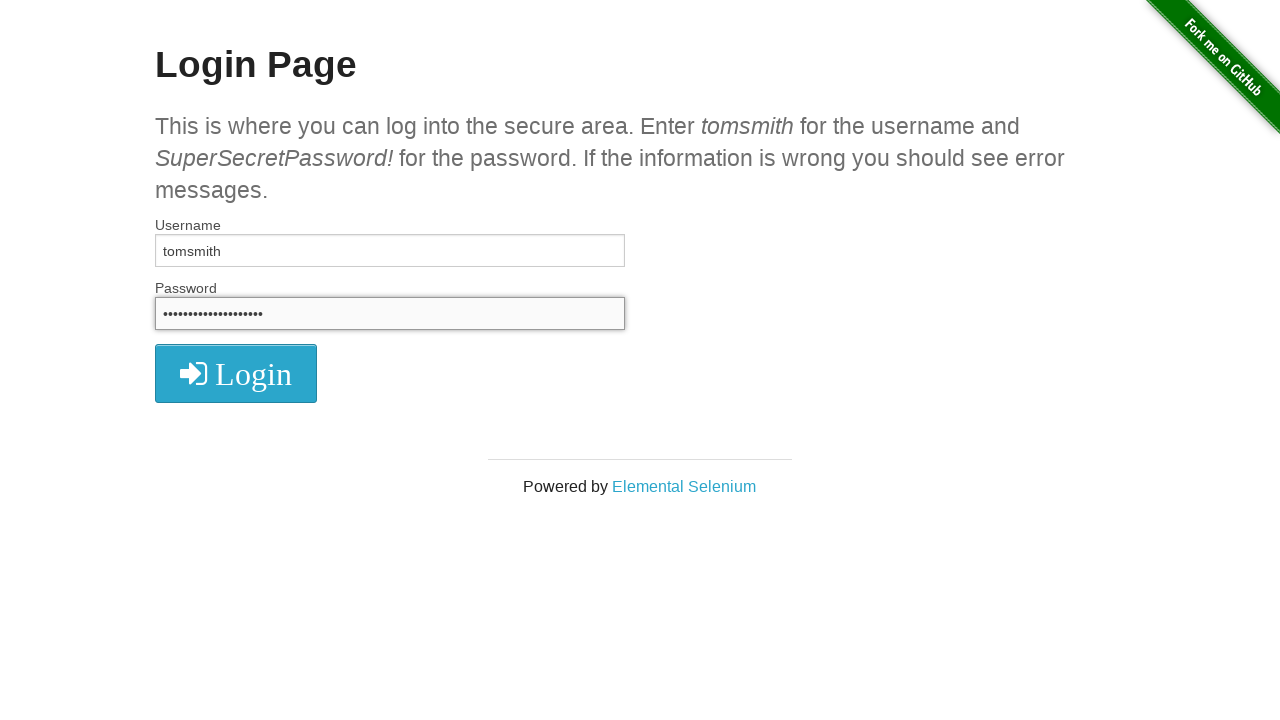

Clicked on Elemental Selenium link, opening new window at (684, 486) on xpath=//html/body/div[3]/div/div/a
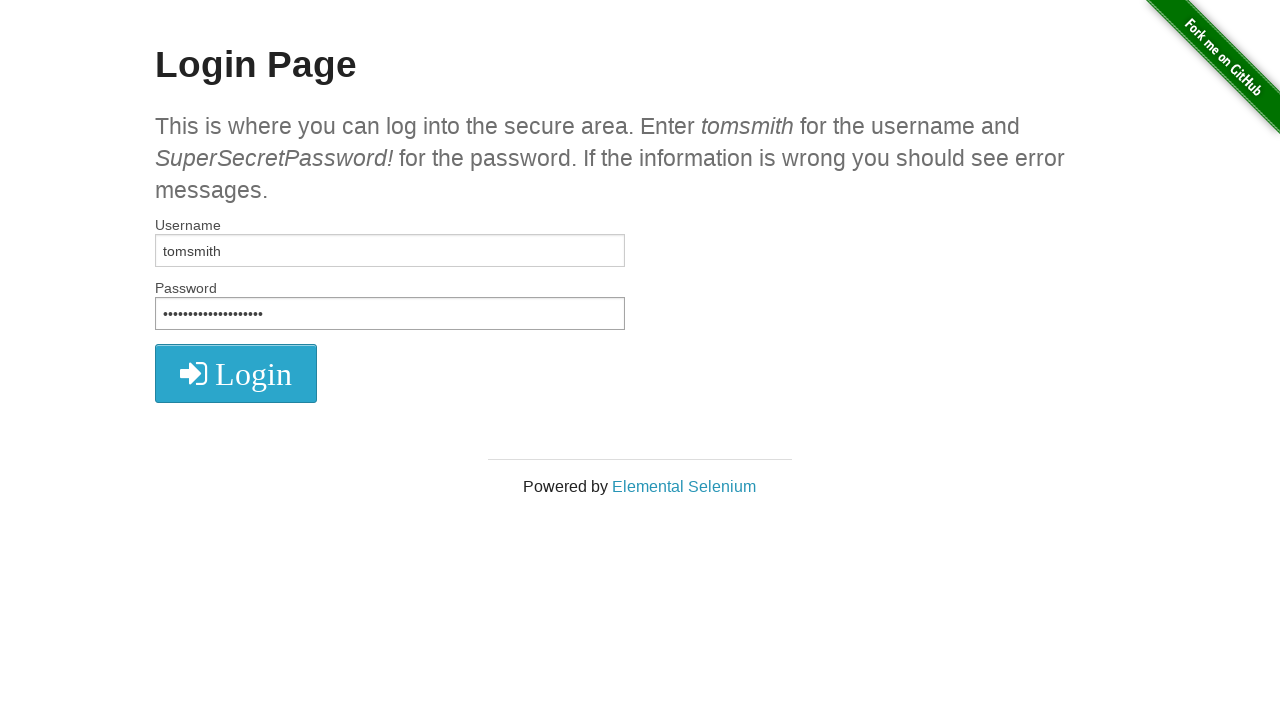

Switched to new window and waited for page load
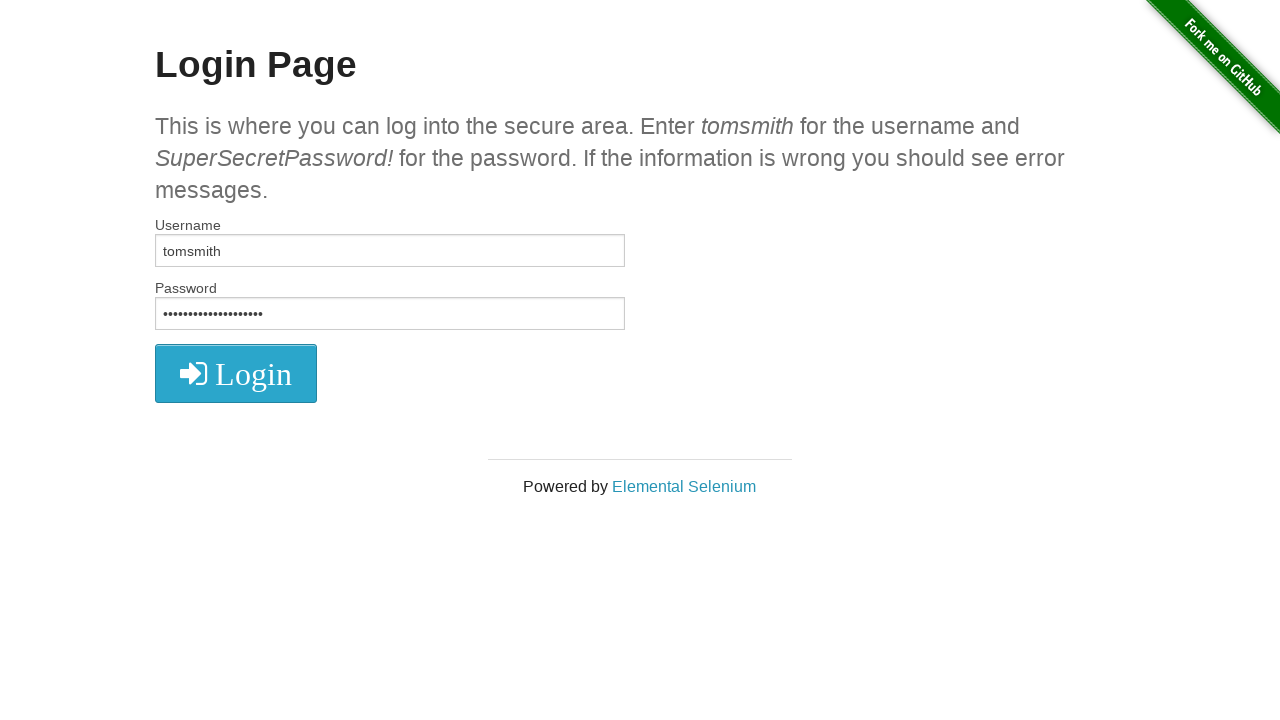

Retrieved new window title: Home | Elemental Selenium
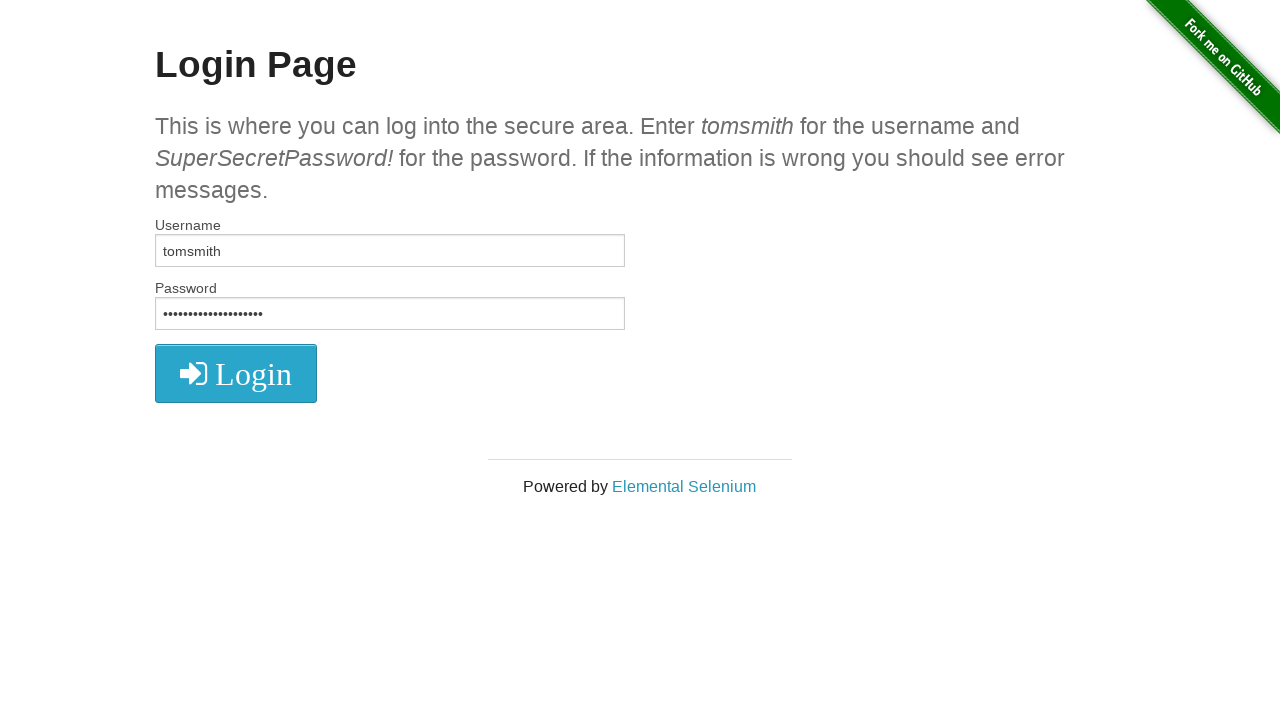

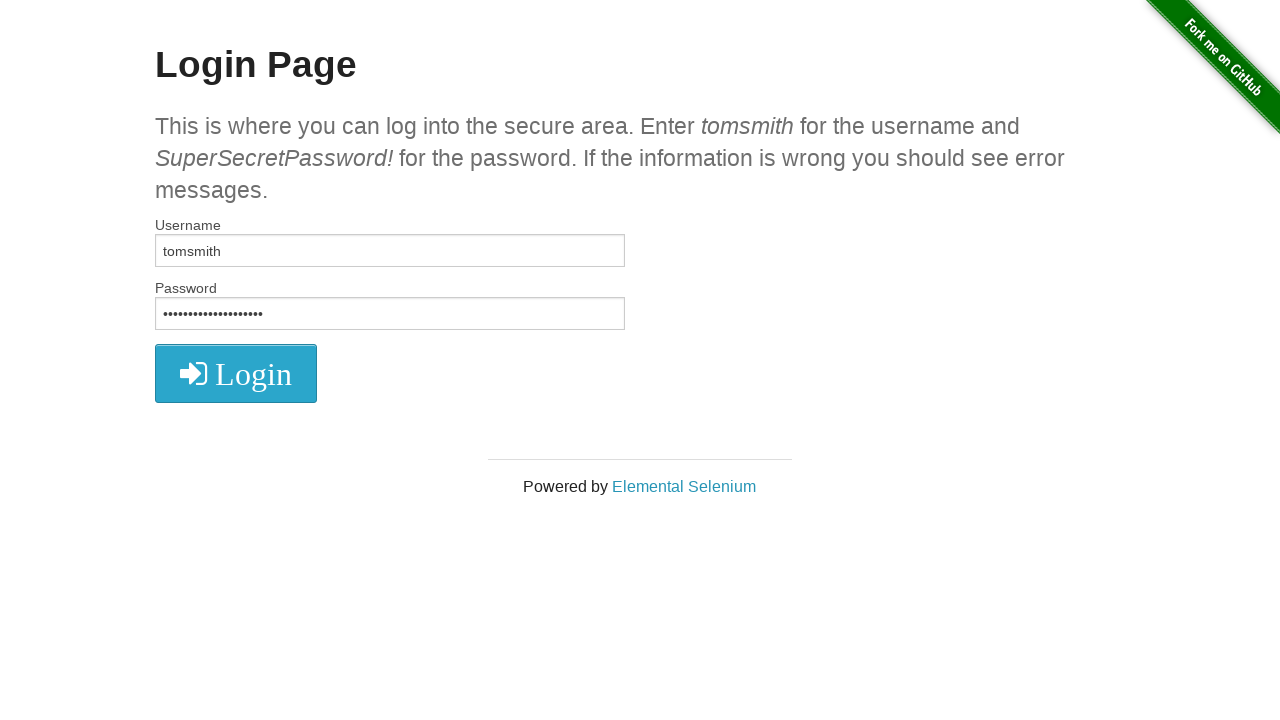